Tests scroll operations on a webpage by scrolling to the bottom of the page and then scrolling up by 500 pixels

Starting URL: https://the-internet.herokuapp.com/

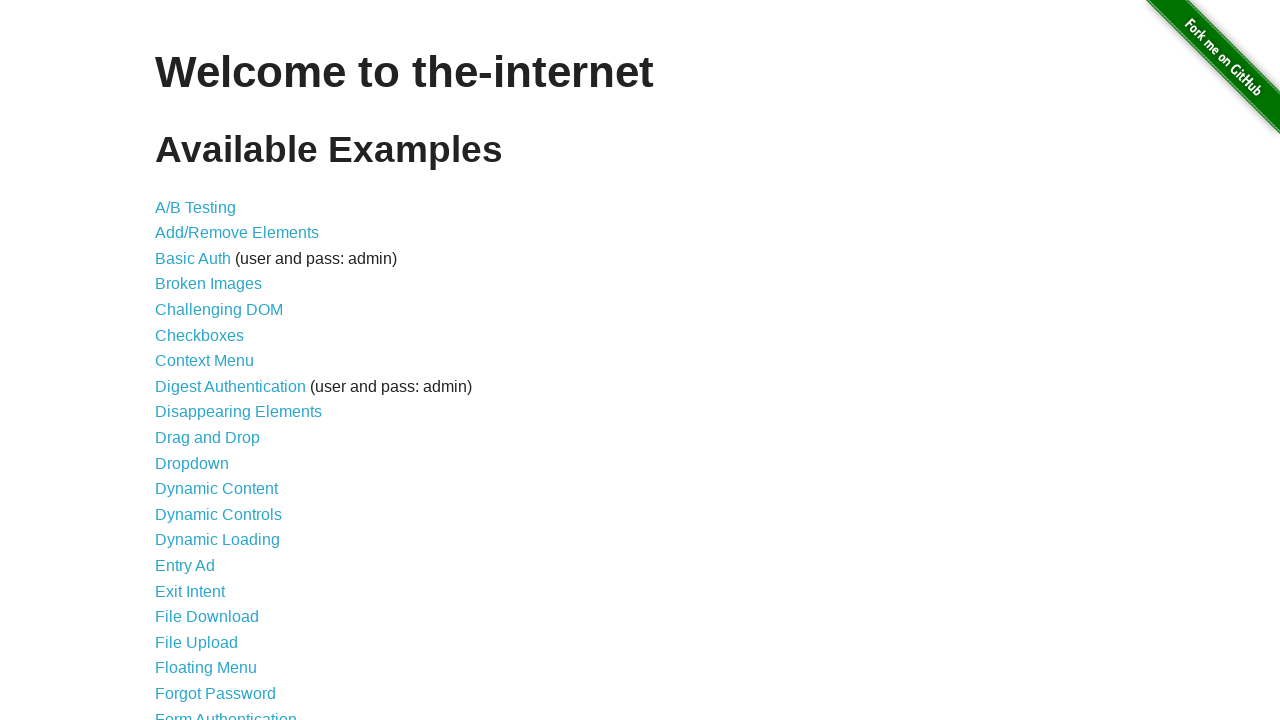

Scrolled to the bottom of the page
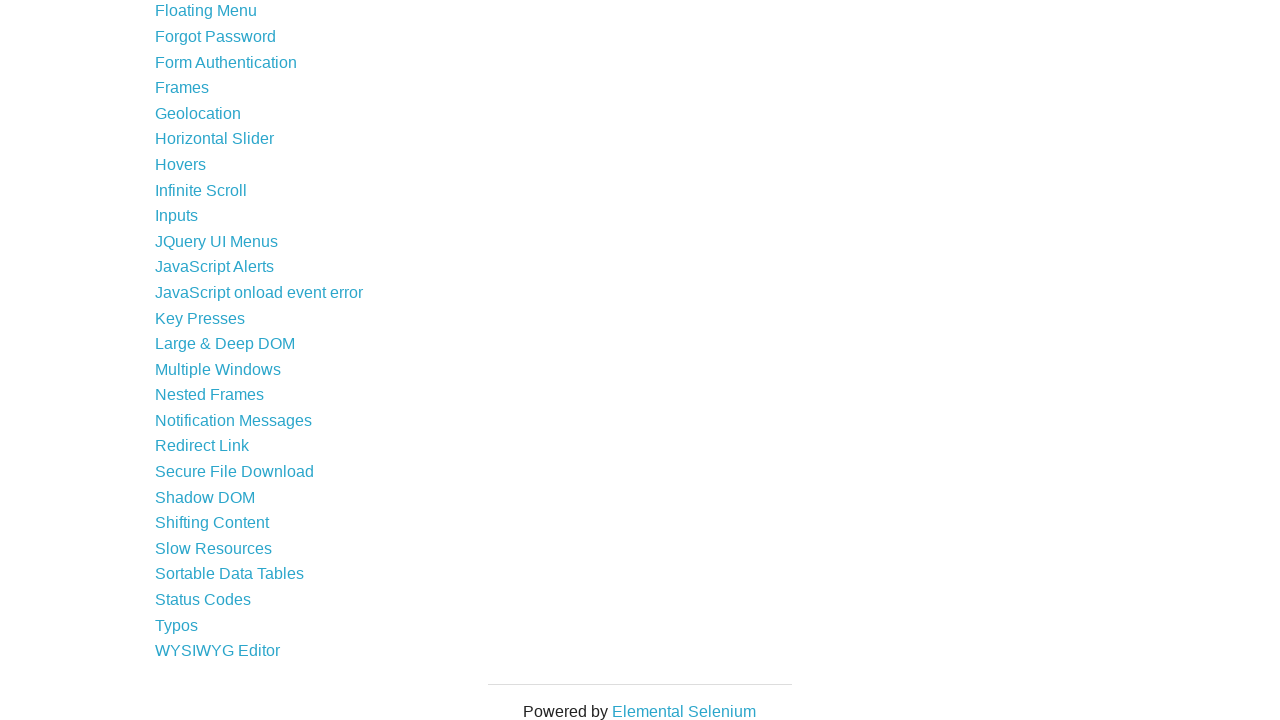

Scrolled up by 500 pixels
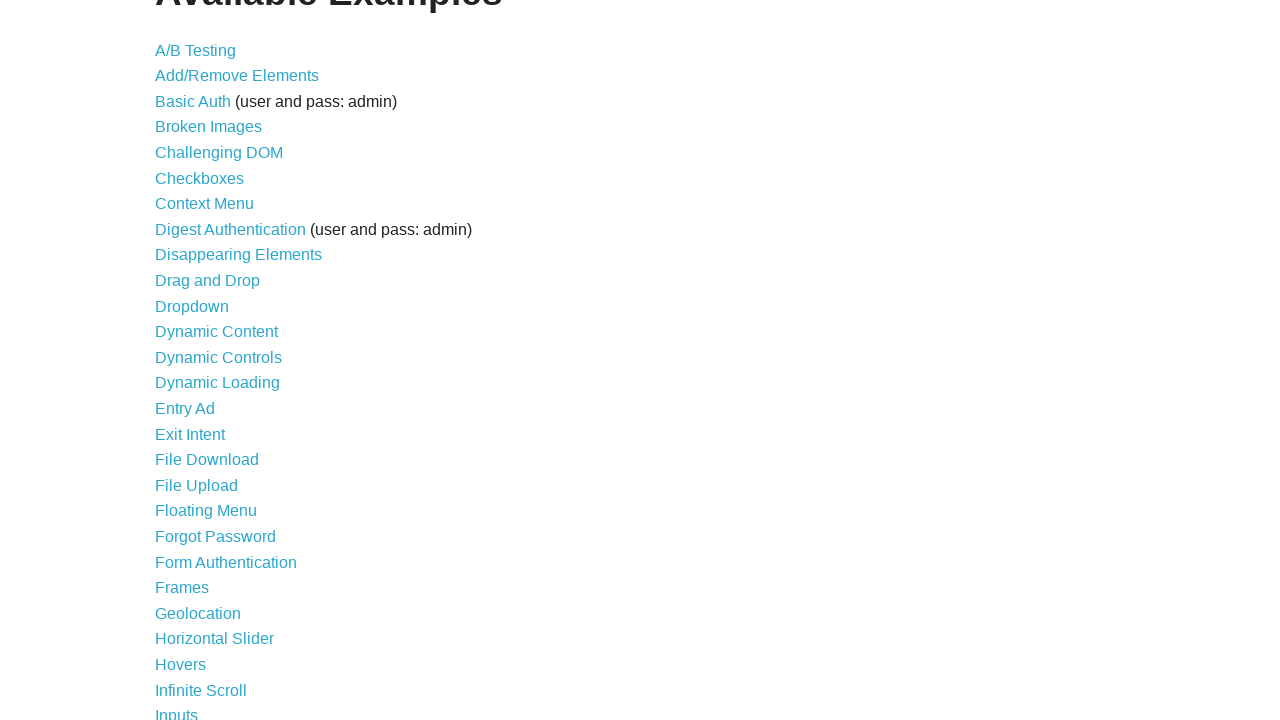

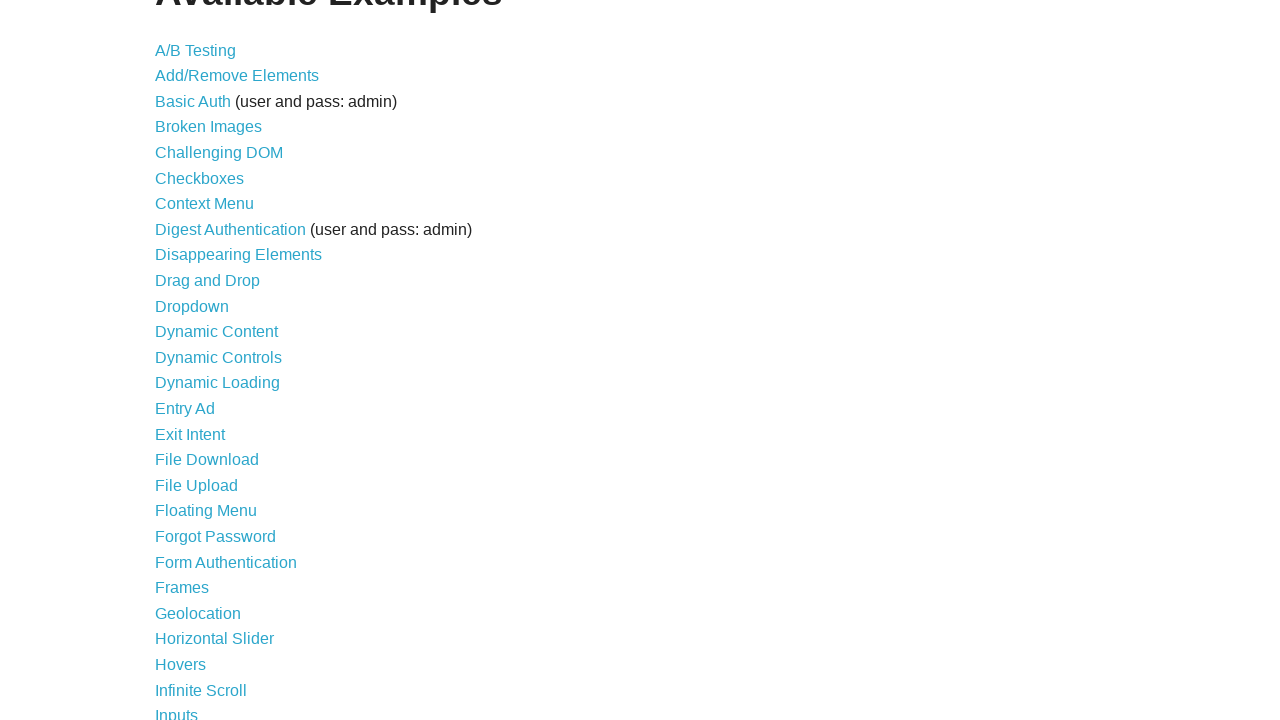